Tests dynamic table functionality by expanding a details/summary element, filling in form fields for caption and table ID, clicking refresh, and verifying the table updates.

Starting URL: https://testpages.herokuapp.com/styled/tag/dynamic-table.html

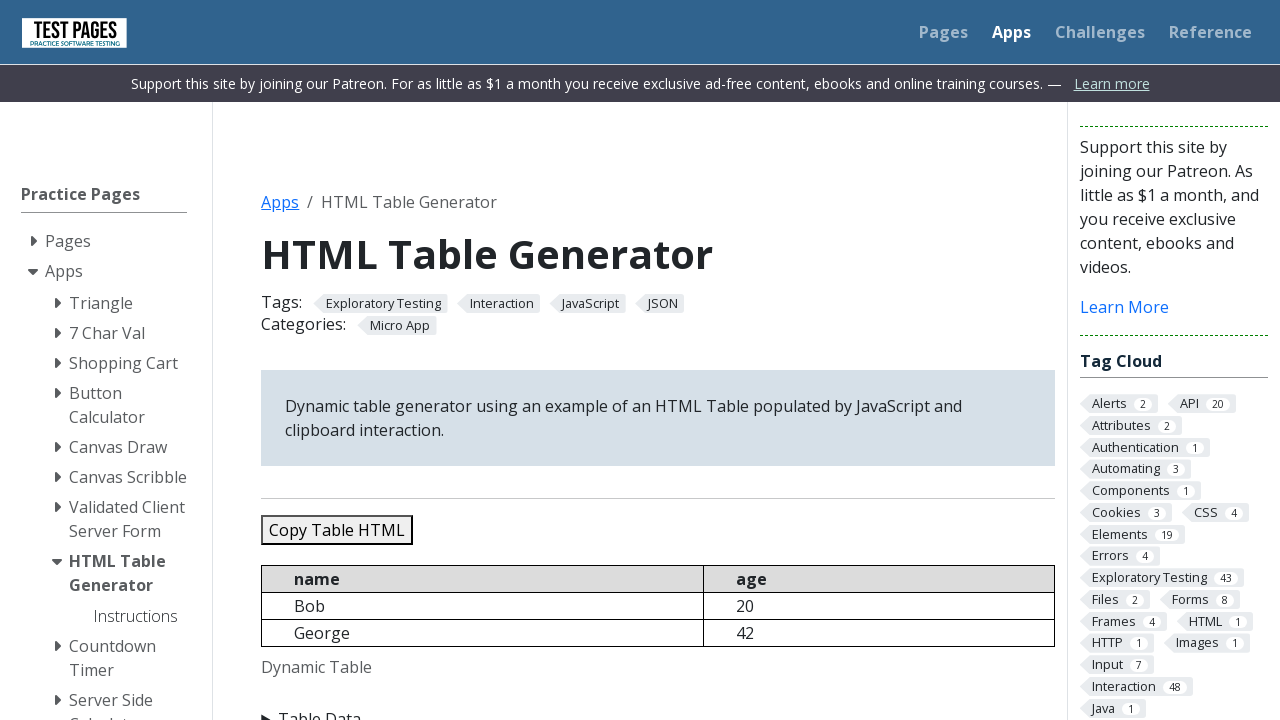

Clicked details summary element to expand the details section at (658, 708) on details summary
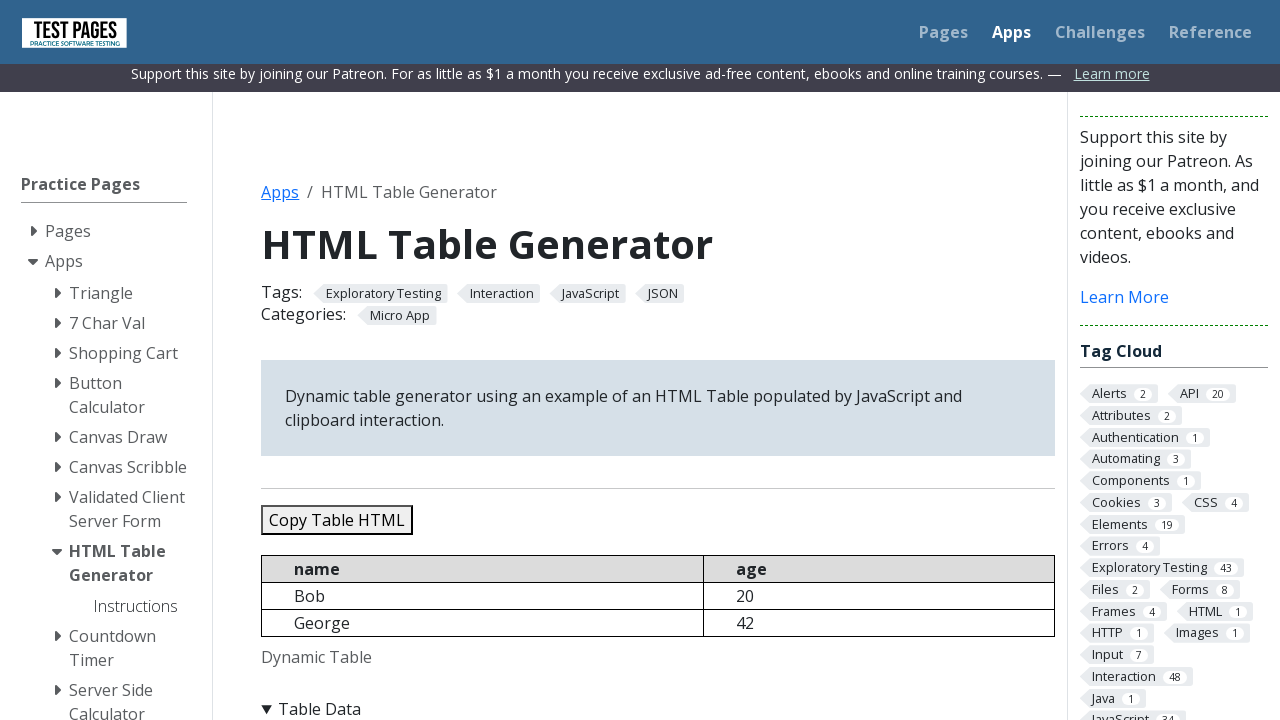

Cleared the caption field on #caption
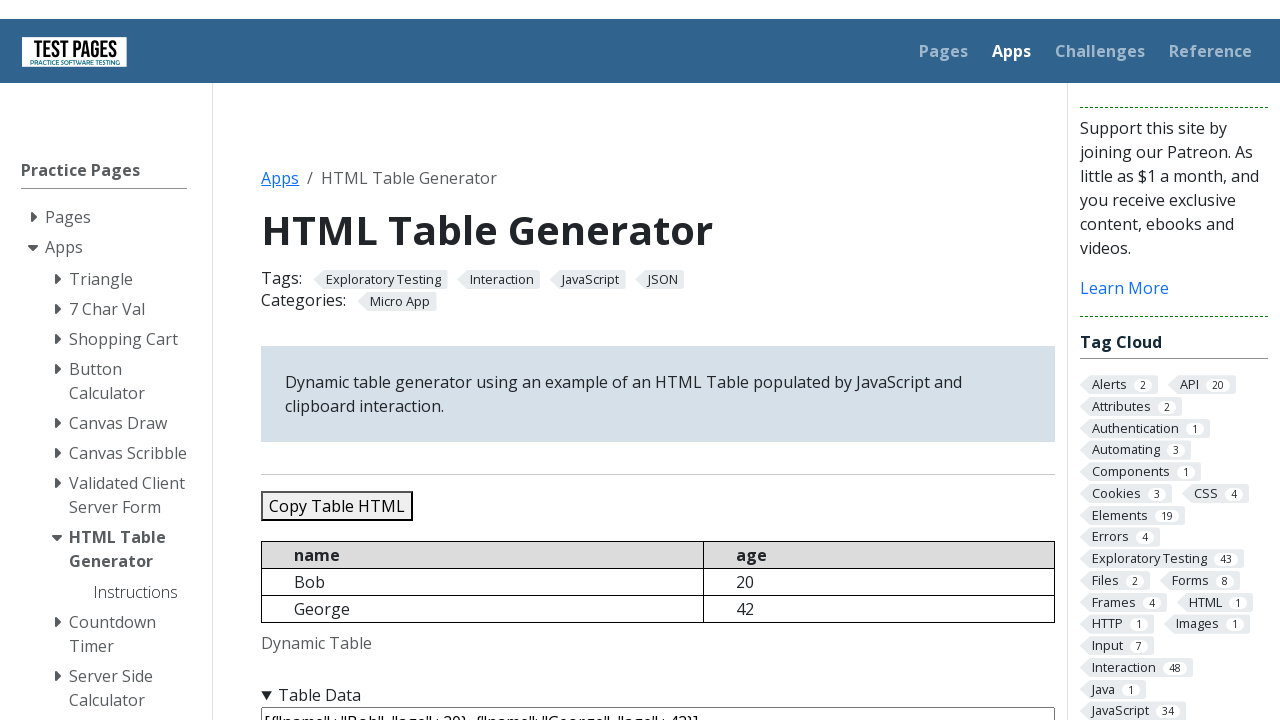

Filled caption field with 'Custom Table Caption' on #caption
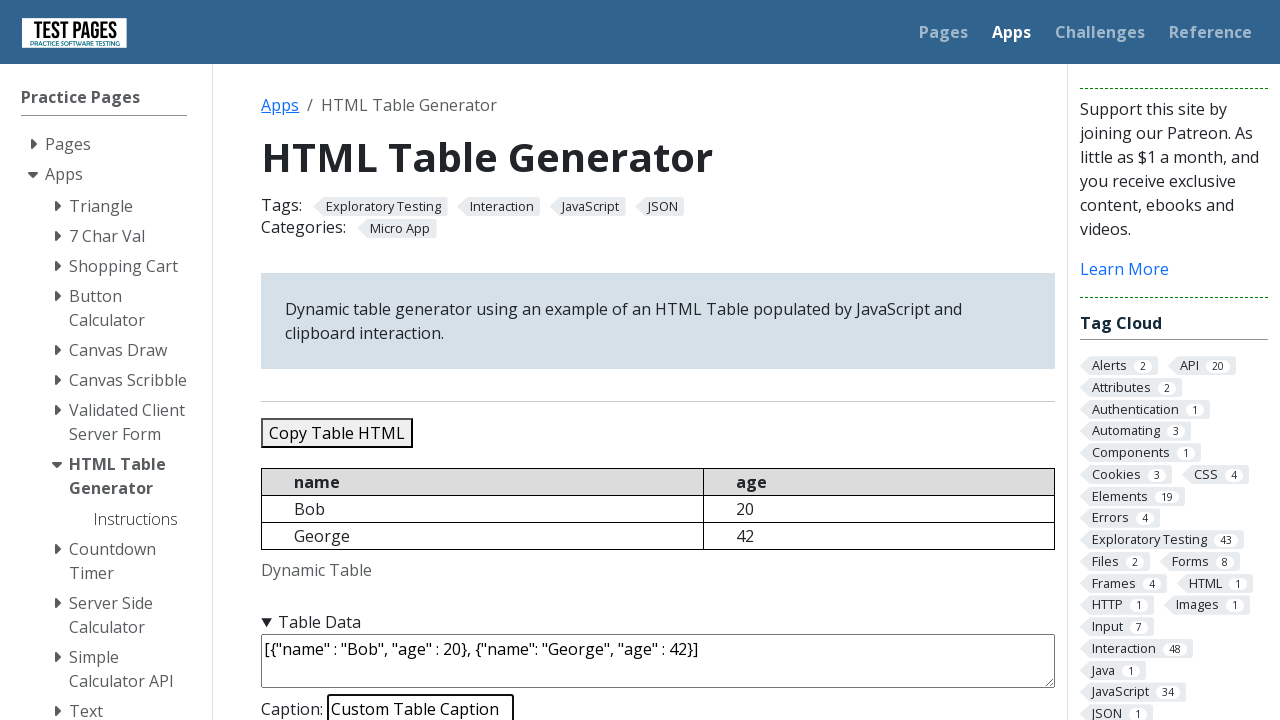

Cleared the table ID field on #tableid
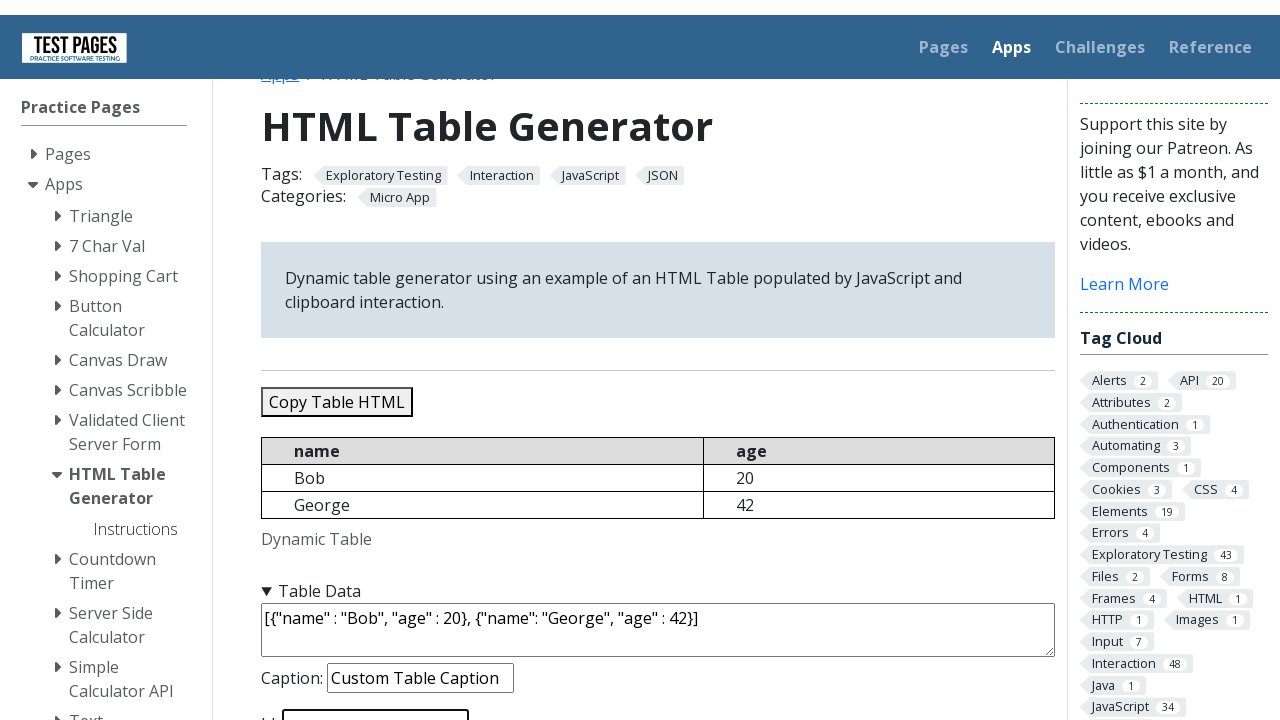

Filled table ID field with 'customId' on #tableid
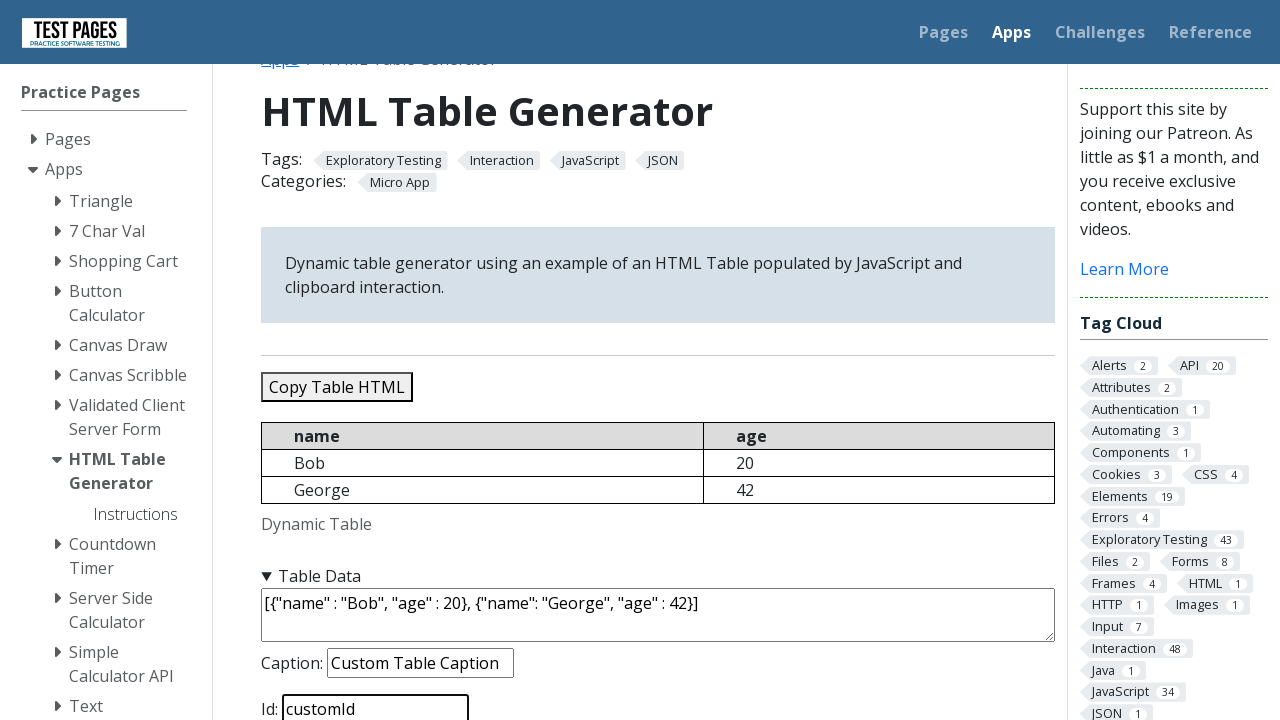

Clicked the refresh table button at (359, 360) on #refreshtable
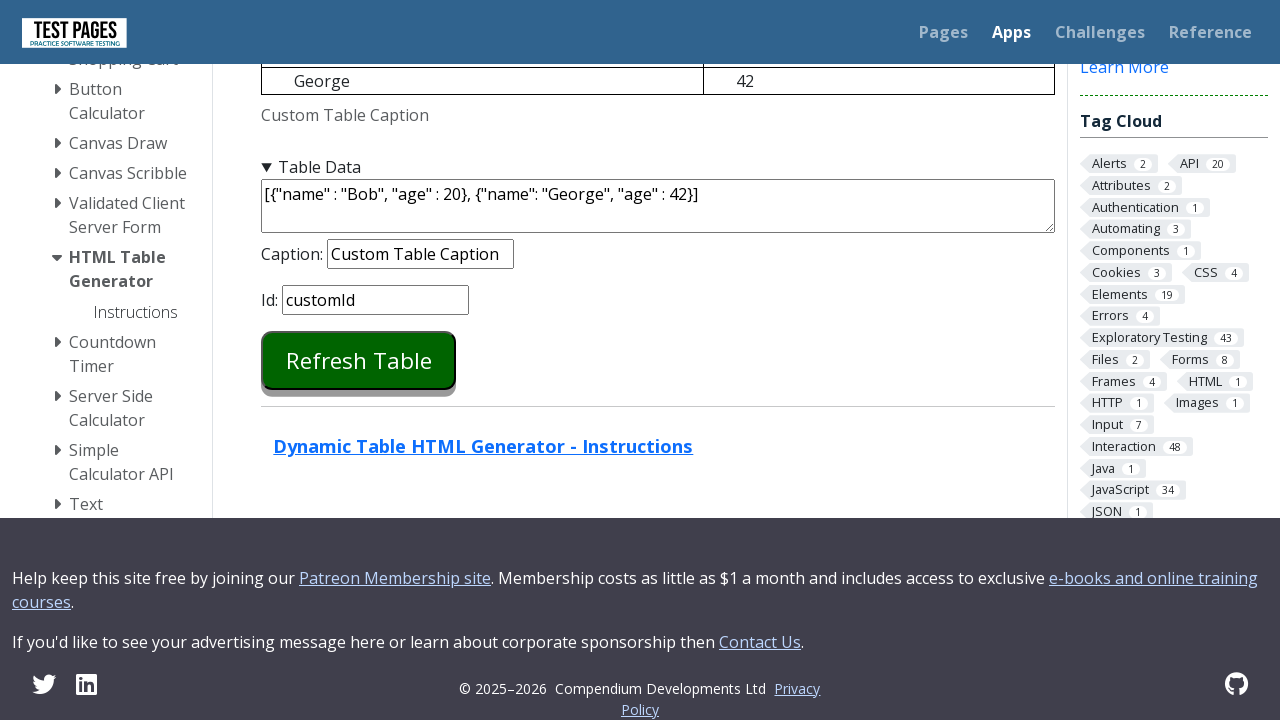

Table caption element loaded after refresh
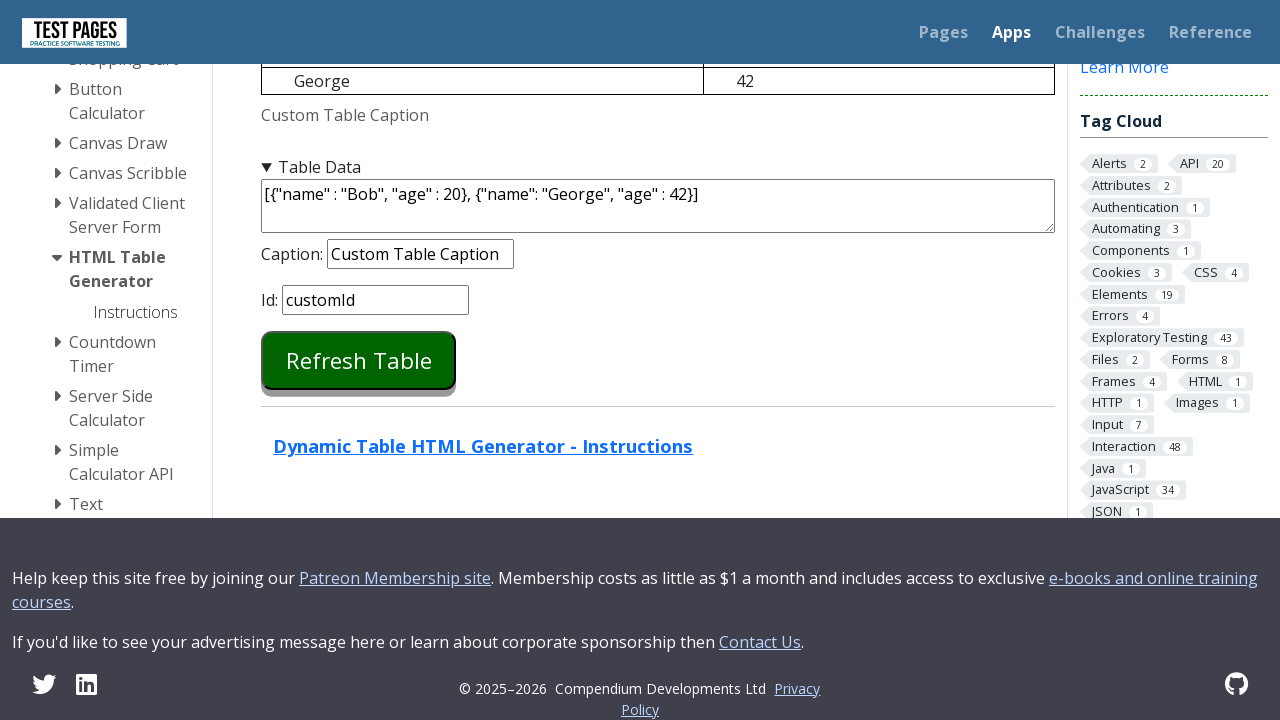

Table element with new ID attribute is present
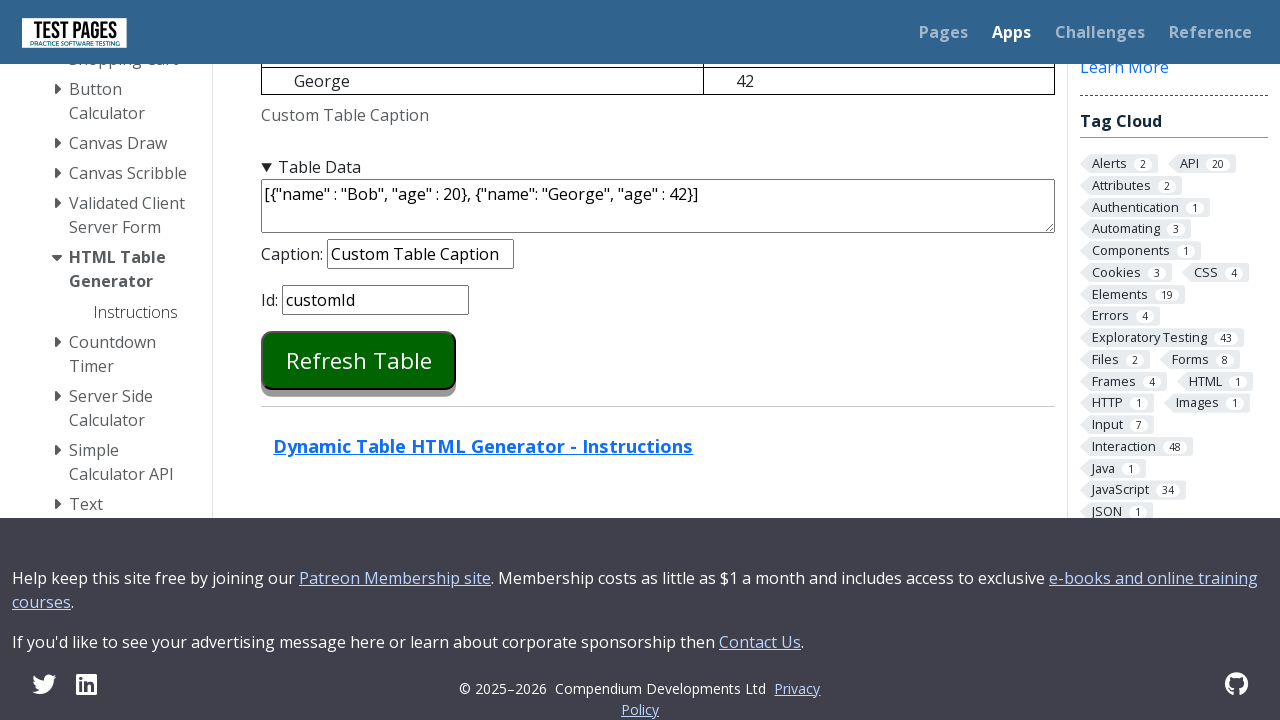

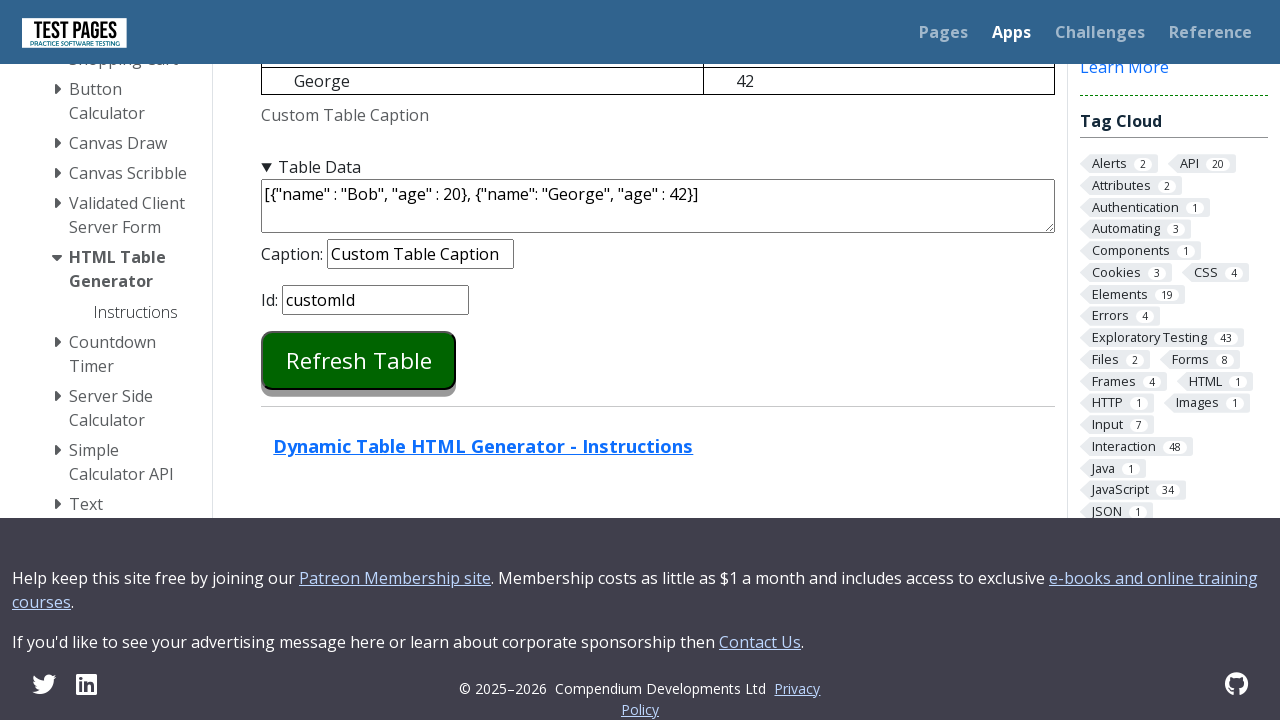